Tests JavaScript alert dialog handling by triggering a confirm dialog and reading its text

Starting URL: https://the-internet.herokuapp.com/javascript_alerts

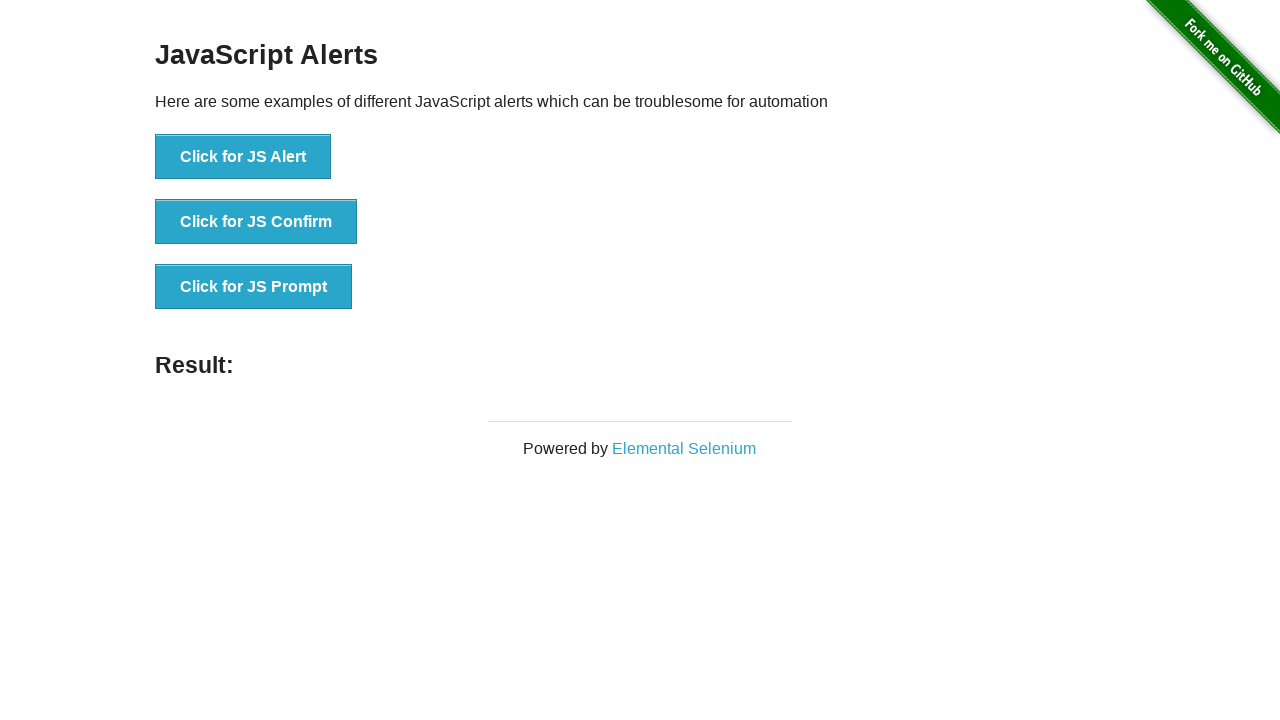

Clicked button to trigger JavaScript confirm dialog at (256, 222) on xpath=//button[@onclick='jsConfirm()']
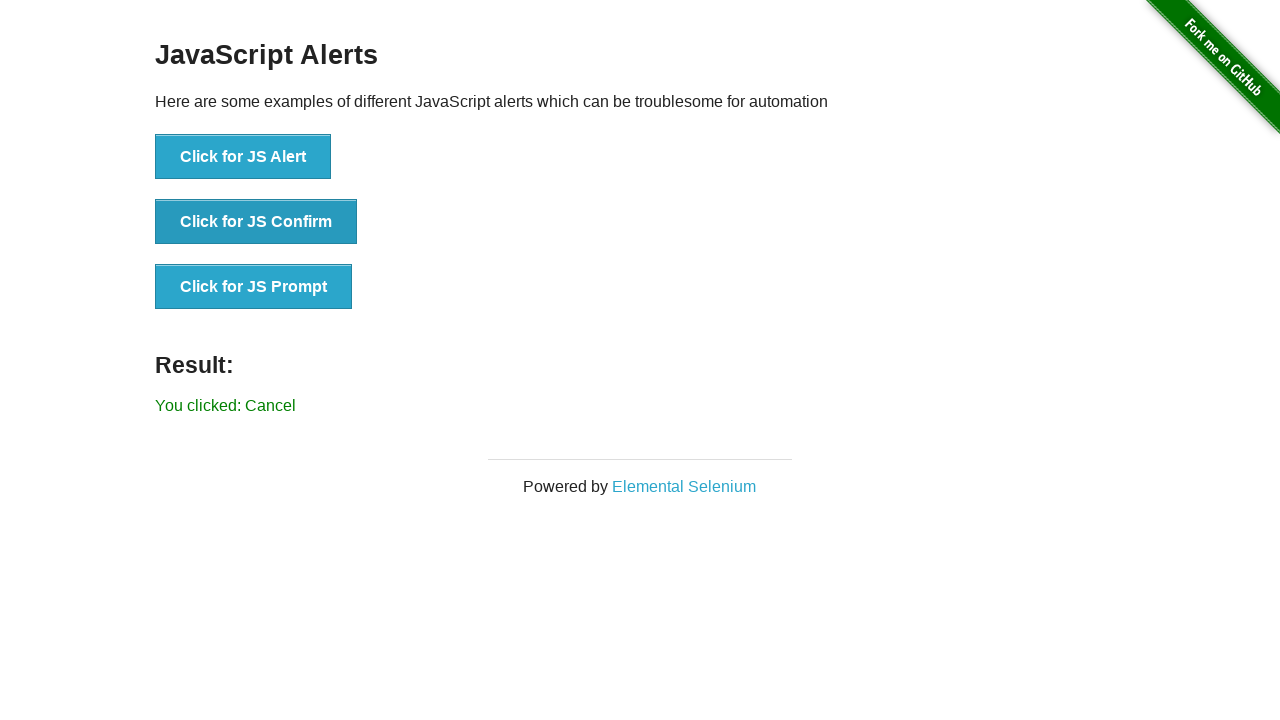

Set up dialog handler to accept confirm dialog
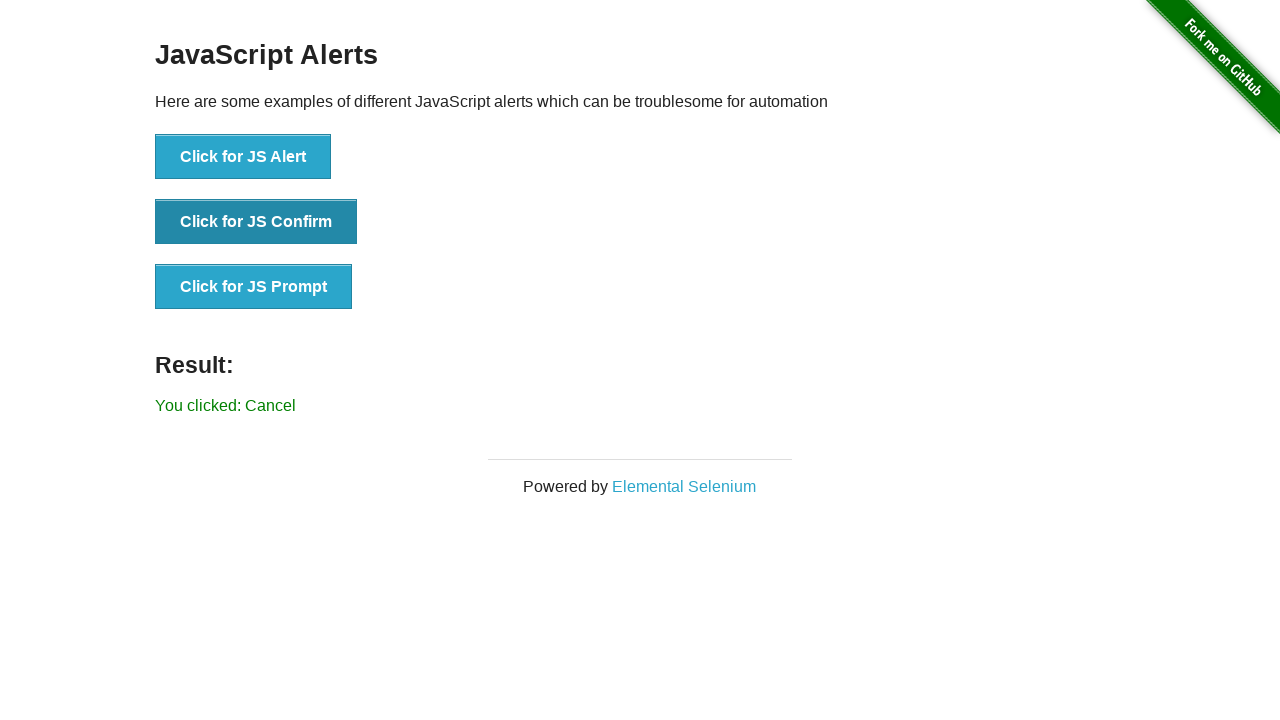

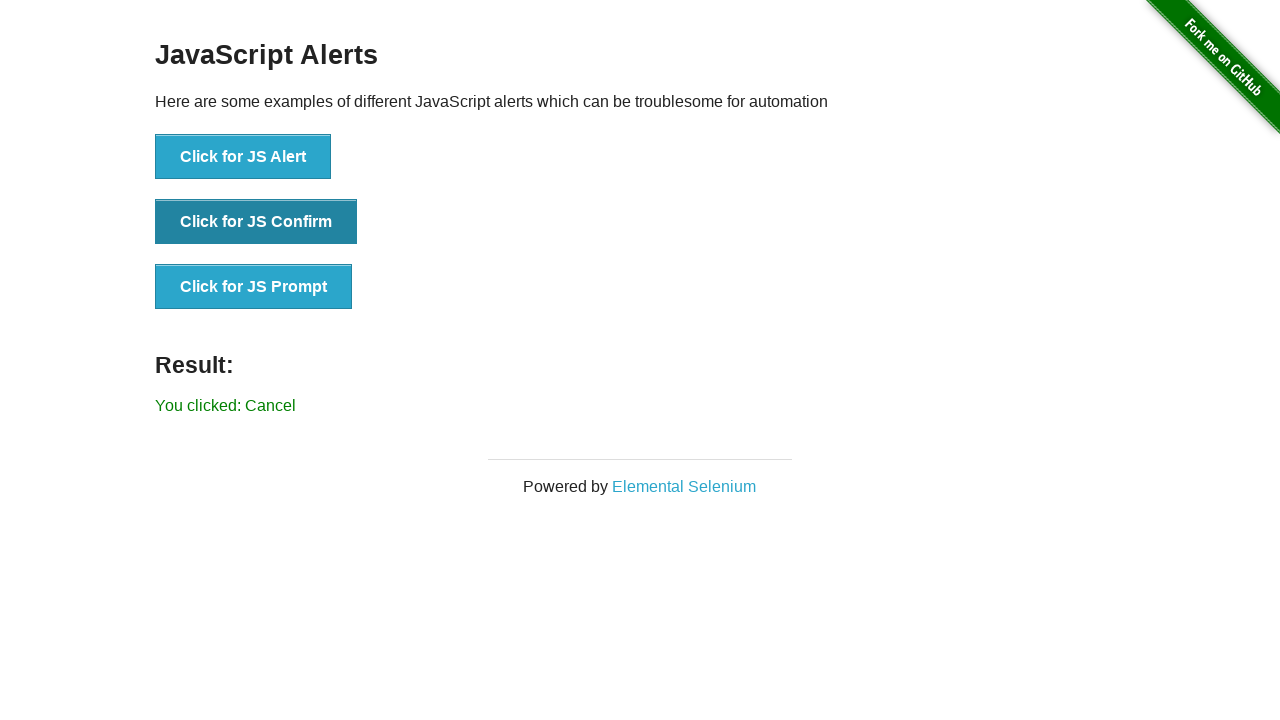